Tests highlighting an element on the page by applying a red dashed border style using JavaScript execution, then reverting the style after a brief pause.

Starting URL: http://the-internet.herokuapp.com/large

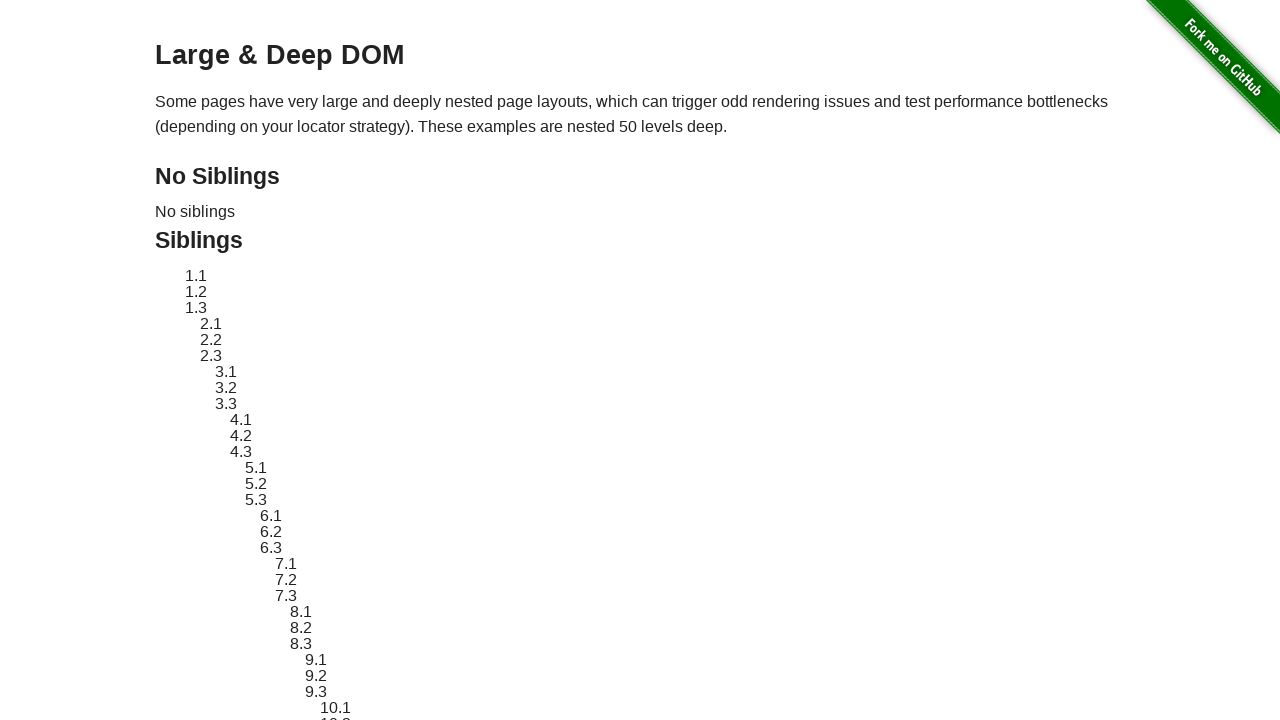

Located and waited for element #sibling-2.3 to be available
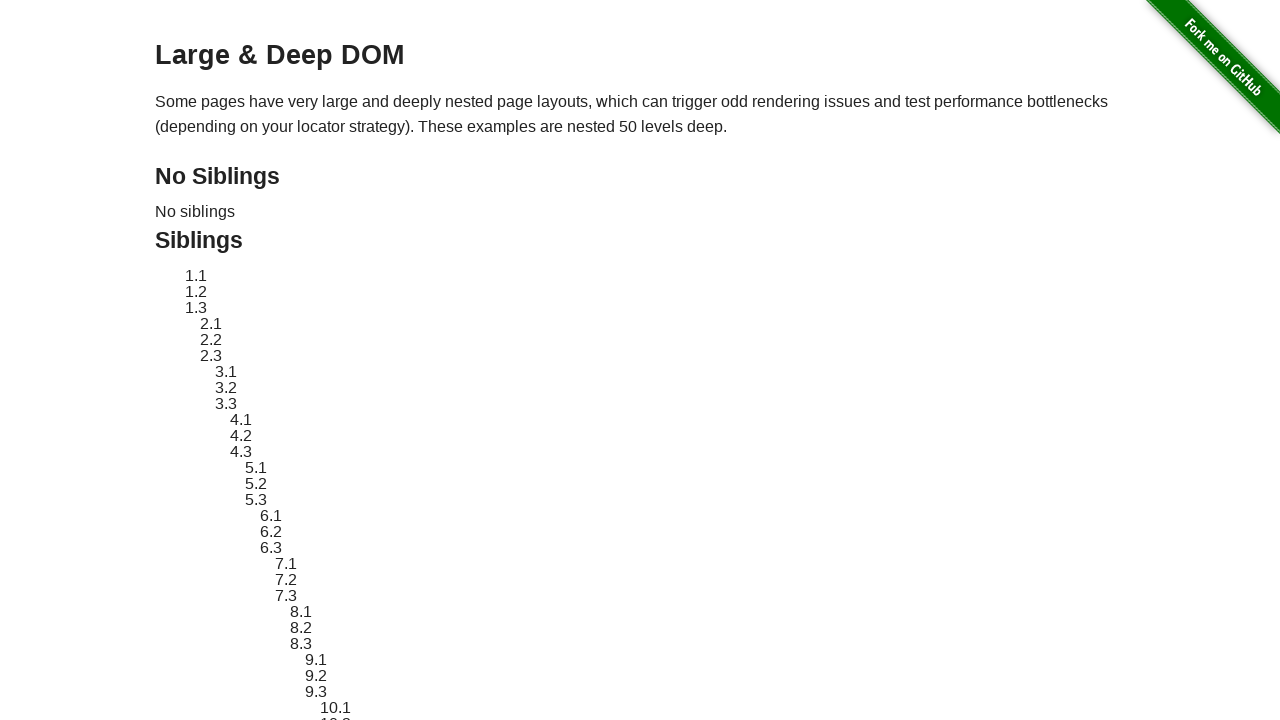

Retrieved original style attribute from element
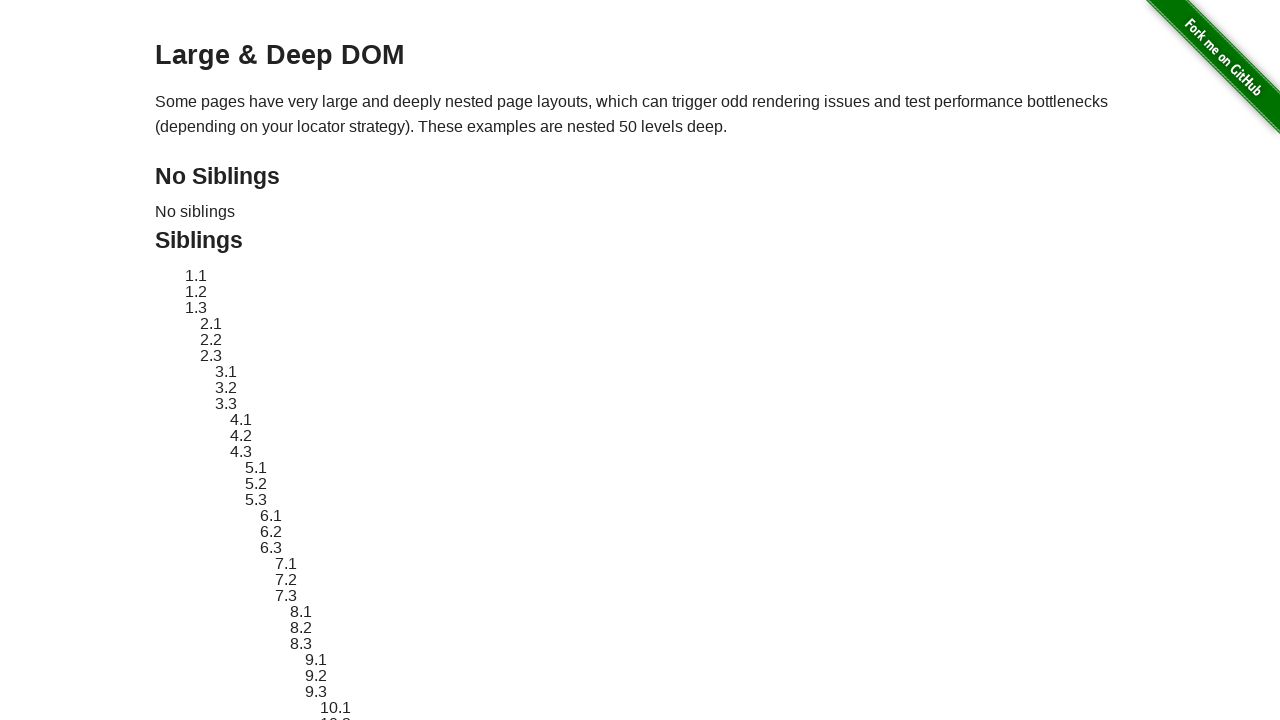

Applied red dashed border highlight style to element using JavaScript
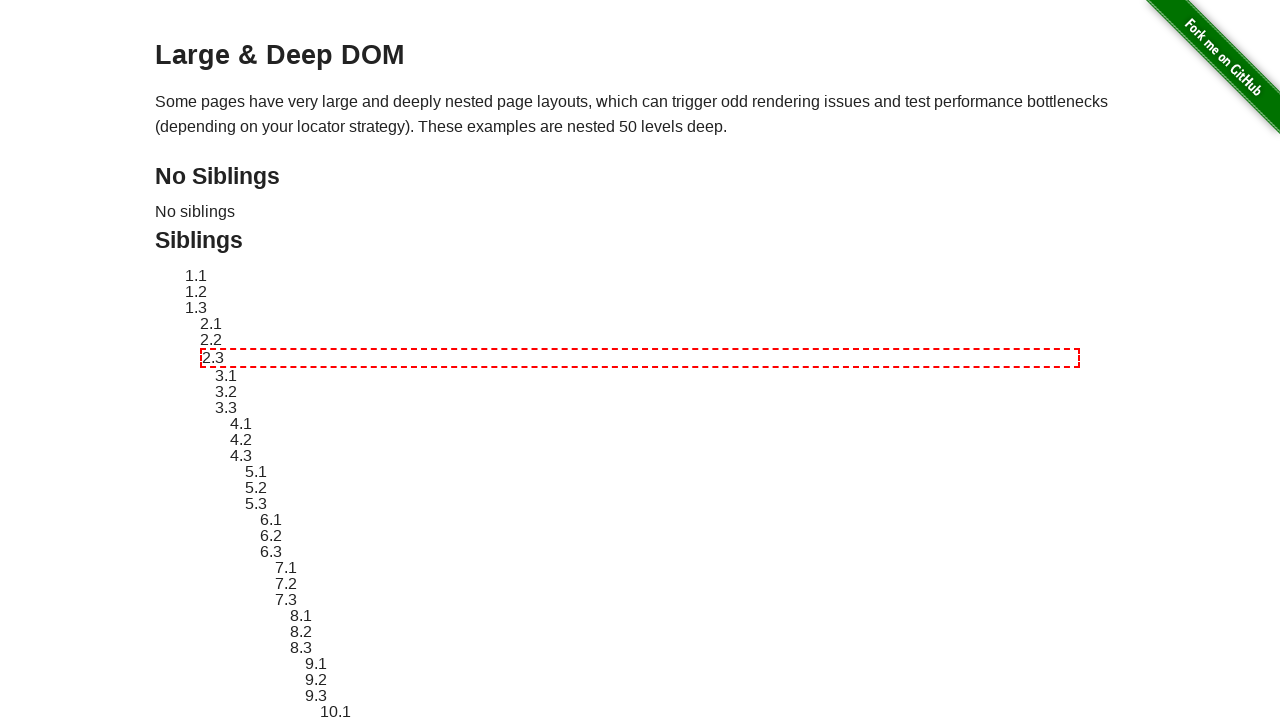

Waited 3 seconds to display the highlighted element
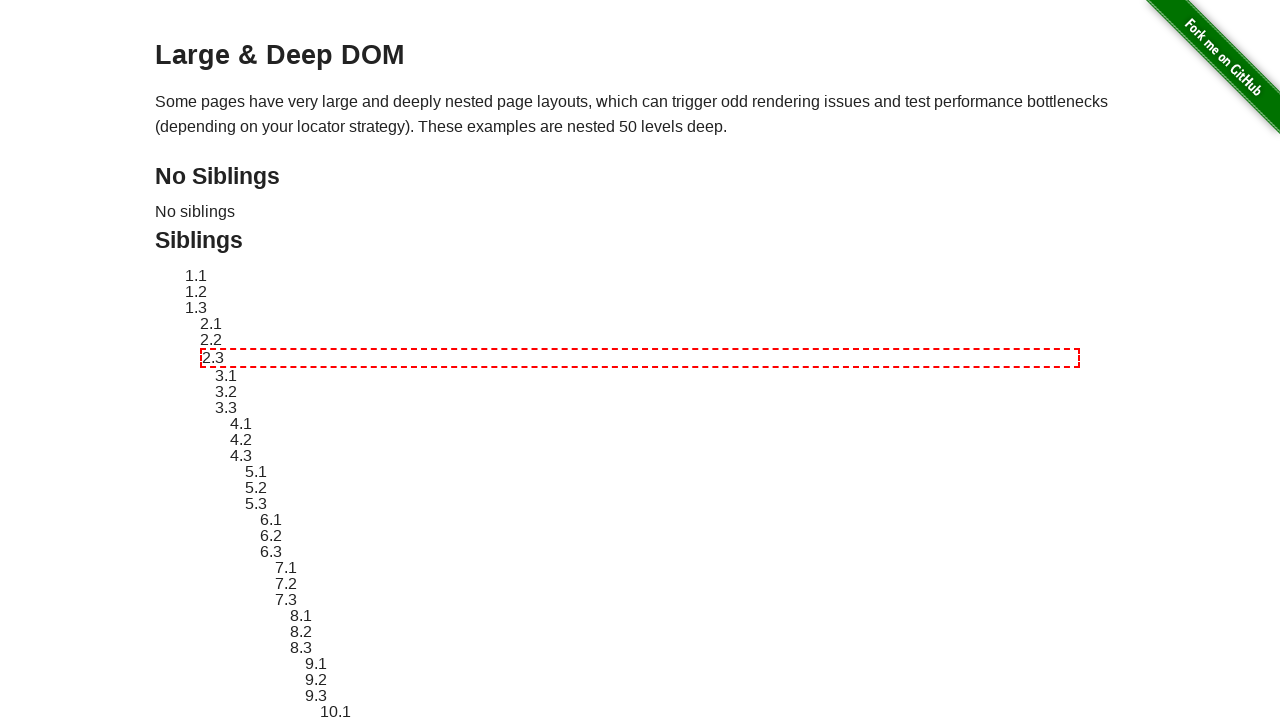

Reverted element style back to original state
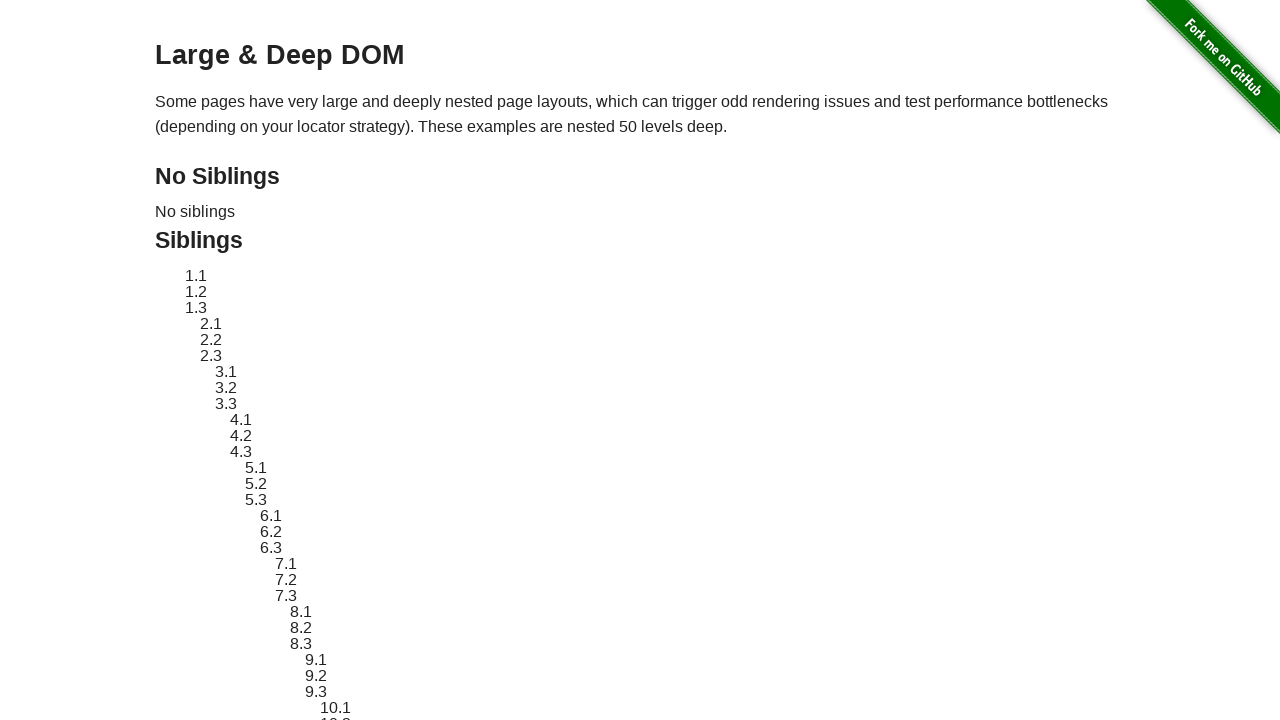

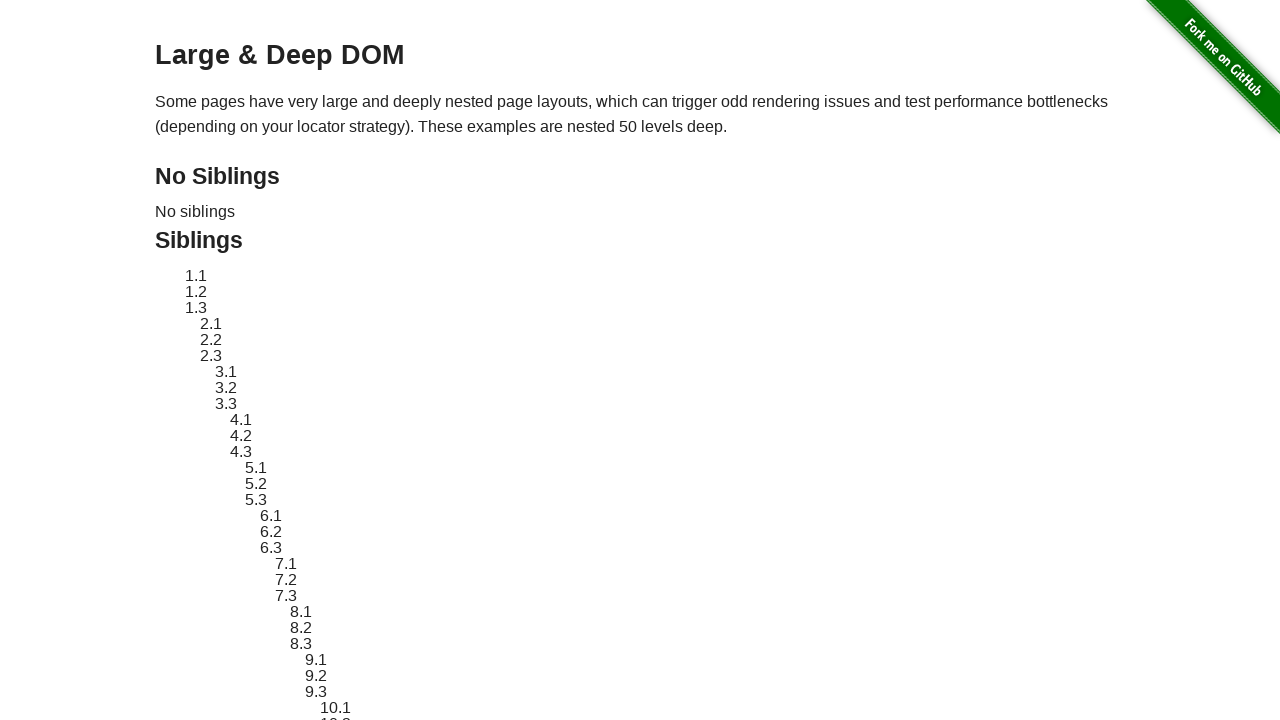